Tests the Katalon demo healthcare application by clicking Make Appointment link and filling in login credentials

Starting URL: https://katalon-demo-cura.herokuapp.com/

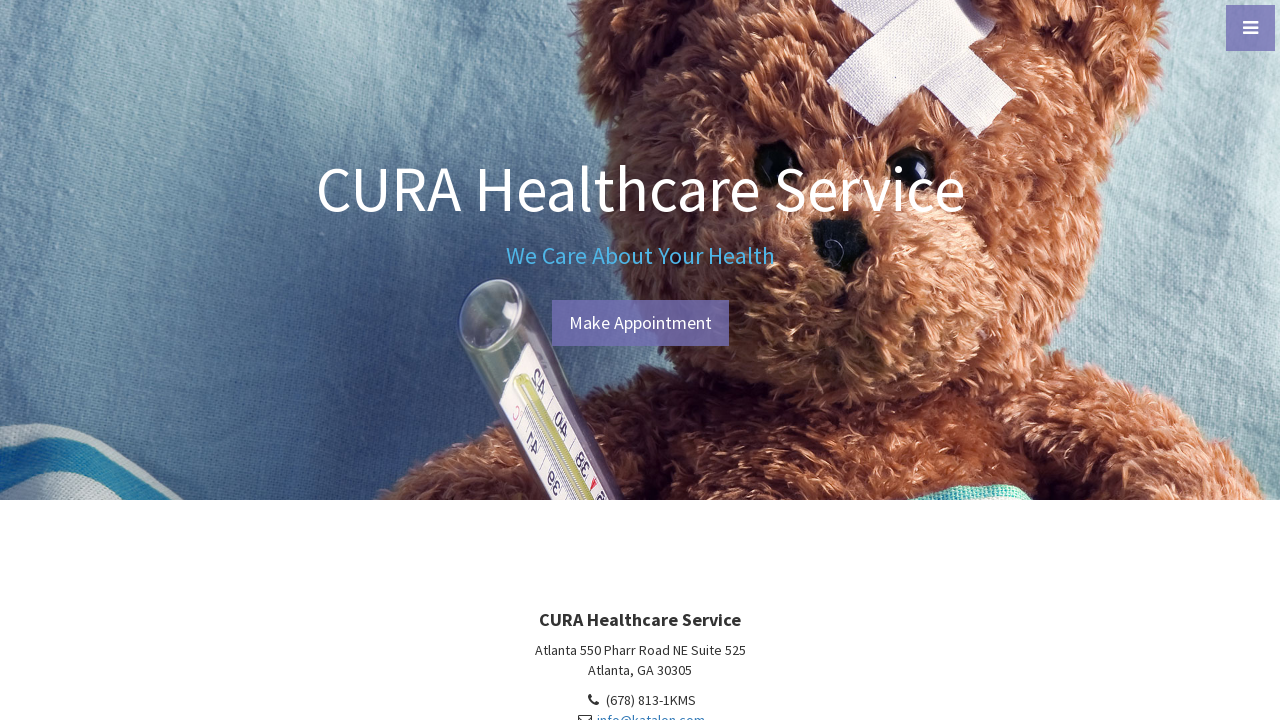

Clicked Make Appointment link at (640, 323) on a:has-text('Make Appointment')
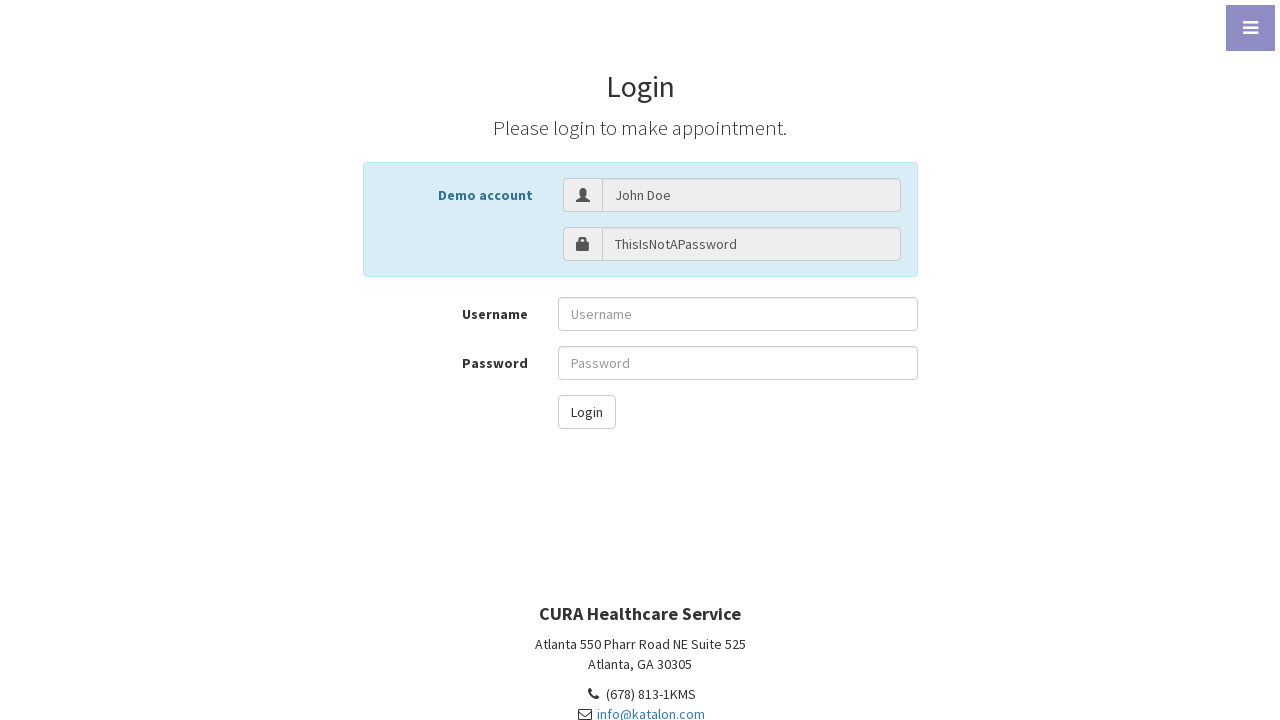

Login form appeared with username field visible
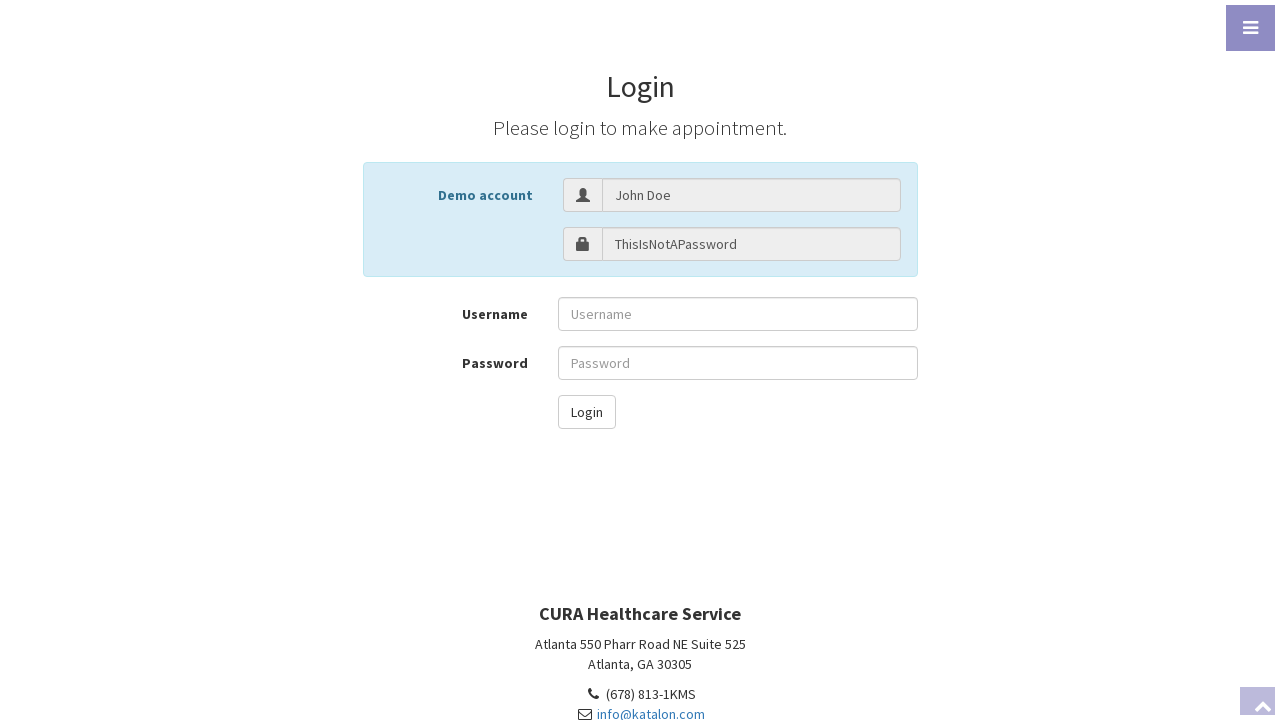

Filled username field with 'John Doe' on #txt-username
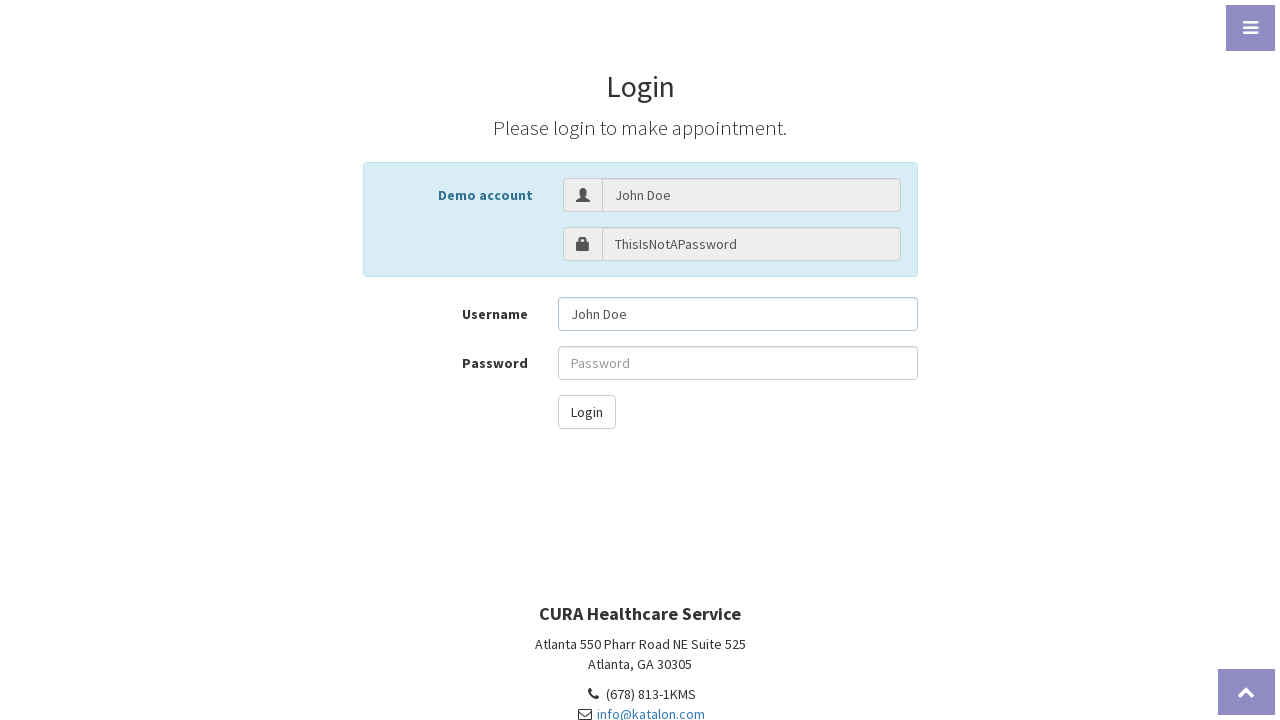

Filled password field with credentials on #txt-password
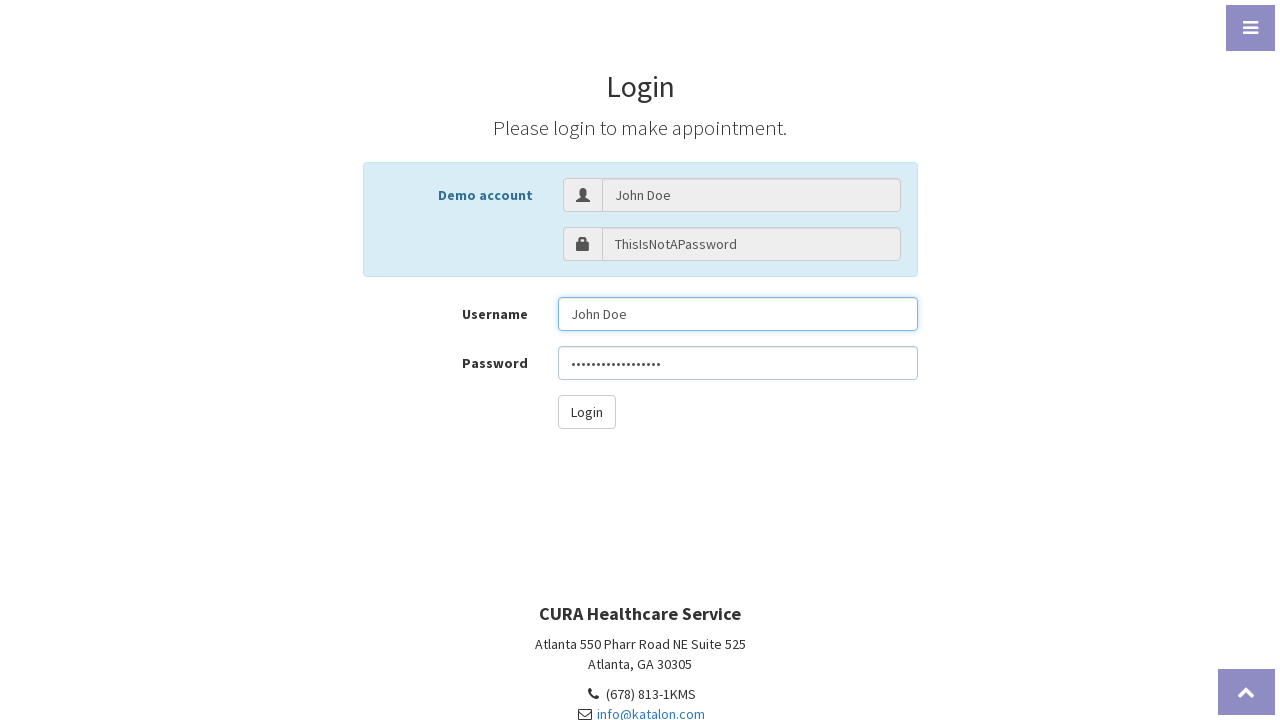

Clicked login button at (586, 412) on #btn-login
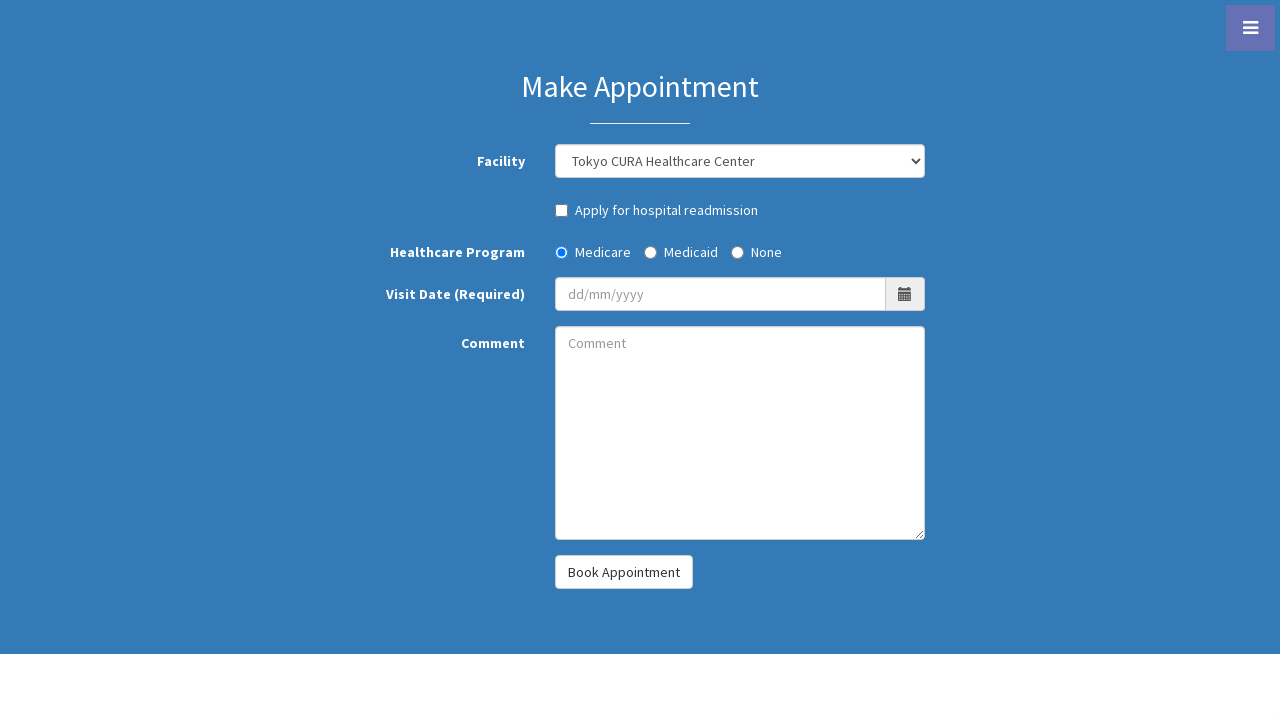

Waited 1 second for login processing
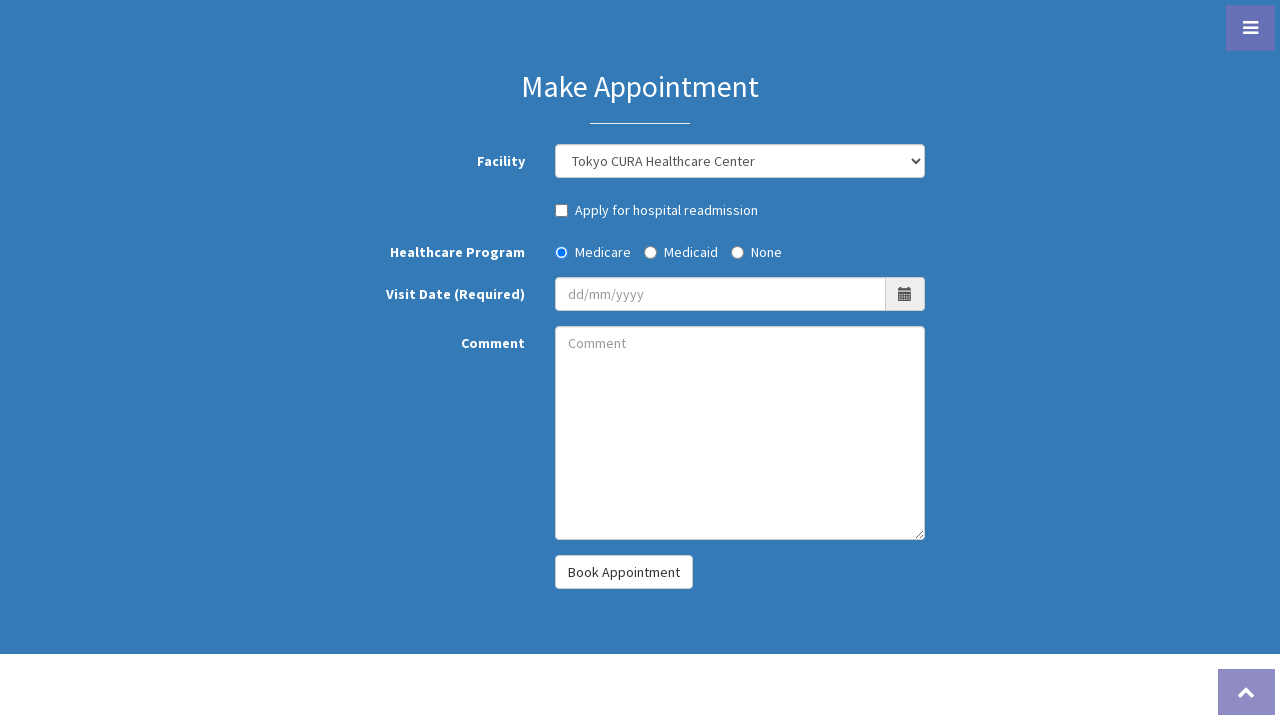

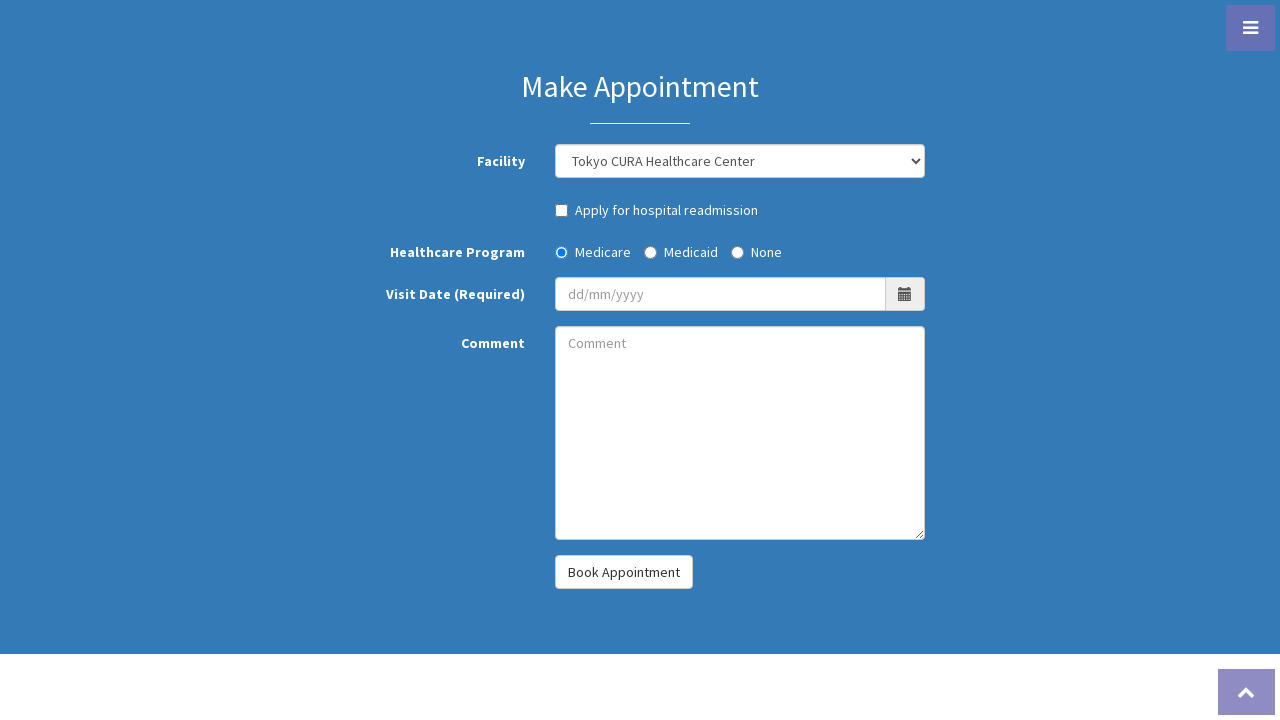